Tests checkbox interaction by checking all unchecked checkboxes on the page

Starting URL: https://the-internet.herokuapp.com/checkboxes

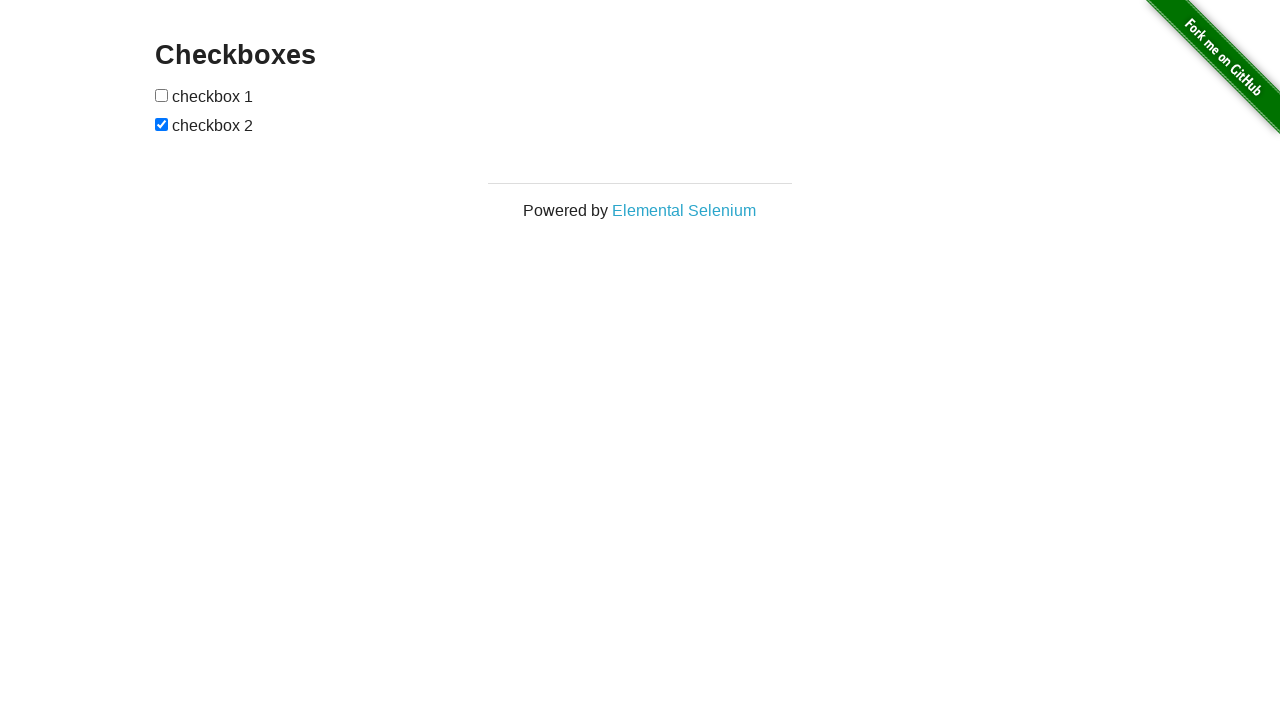

Located all checkboxes on the page
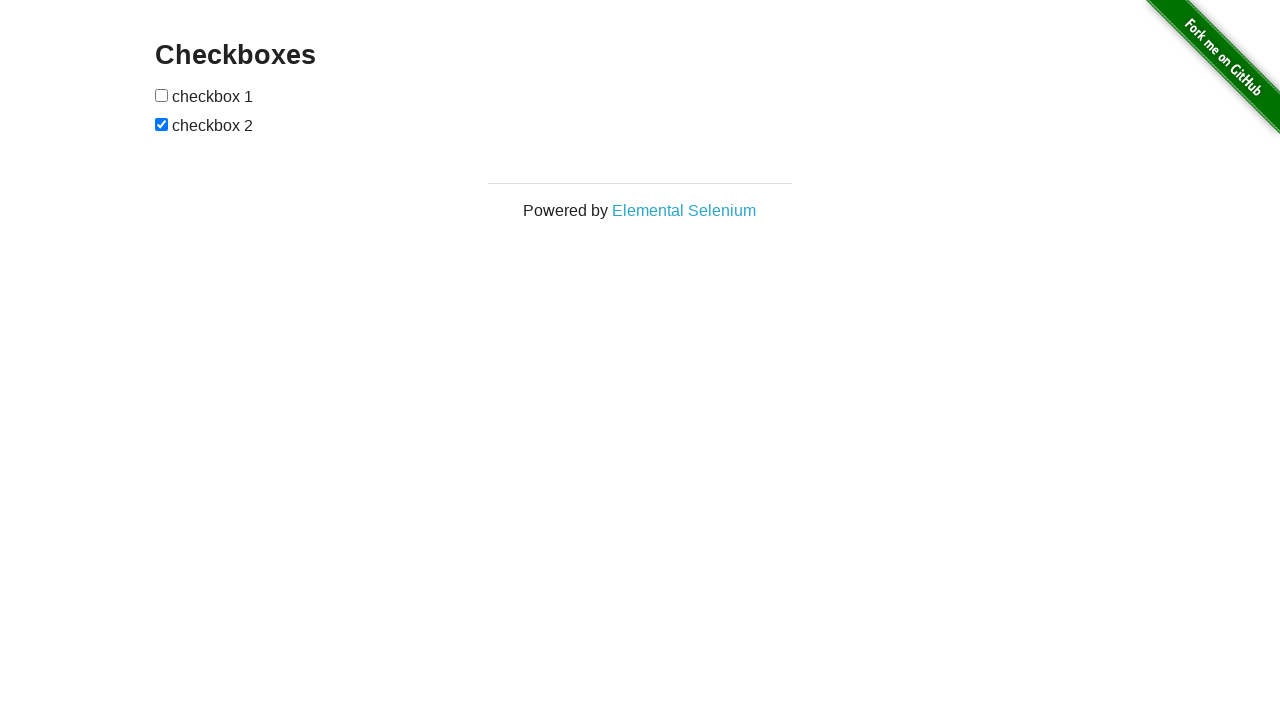

Checked an unchecked checkbox at (162, 95) on input[type='checkbox'] >> nth=0
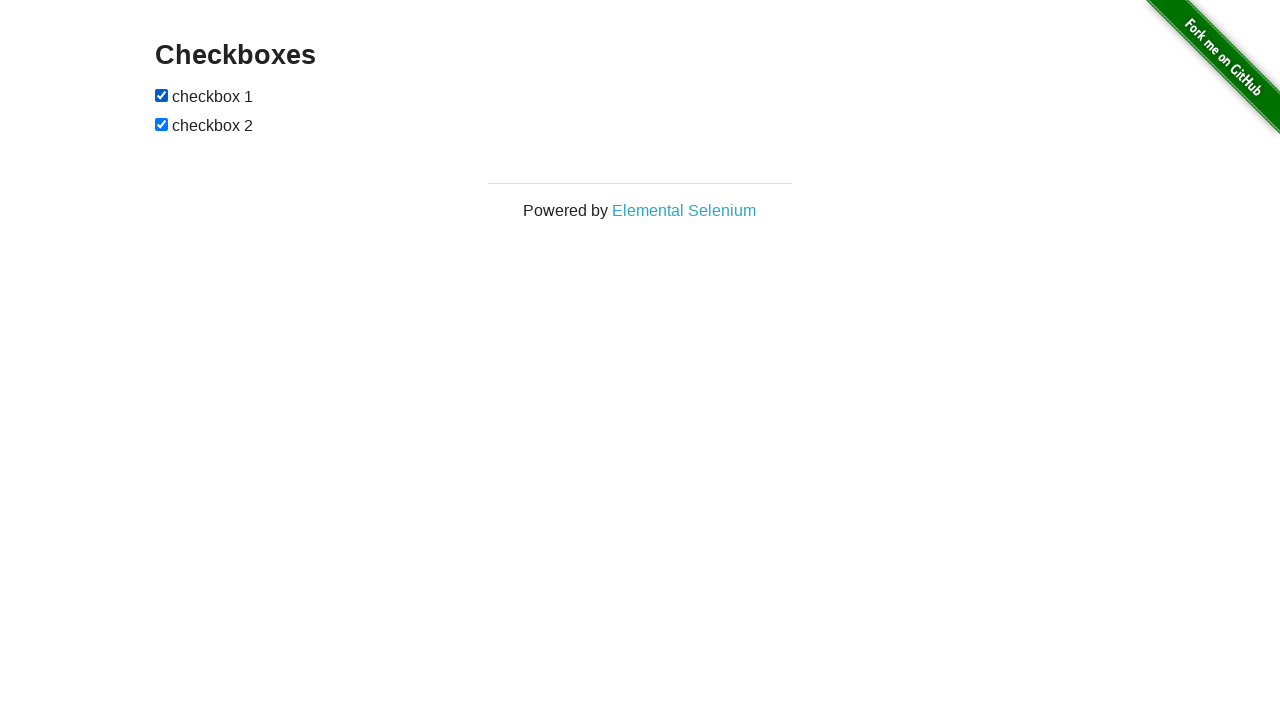

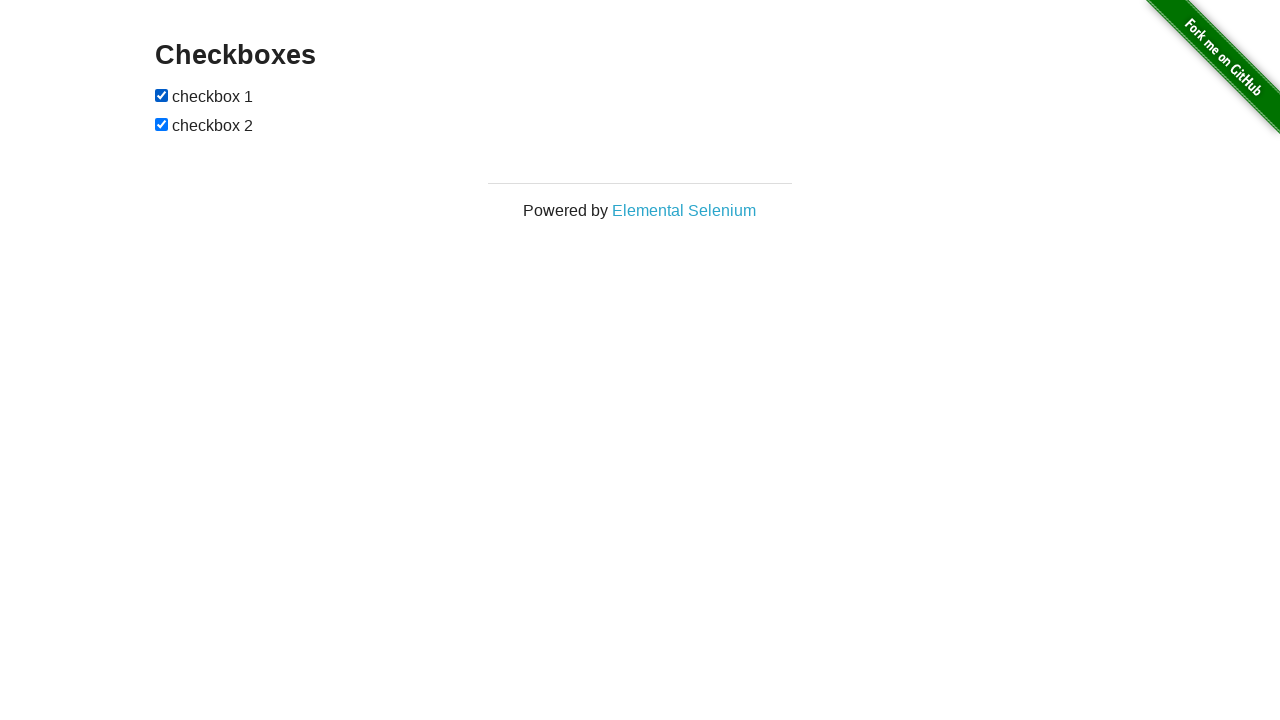